Navigates to OrangeHRM demo site and verifies the page title is "OrangeHRM"

Starting URL: https://opensource-demo.orangehrmlive.com/

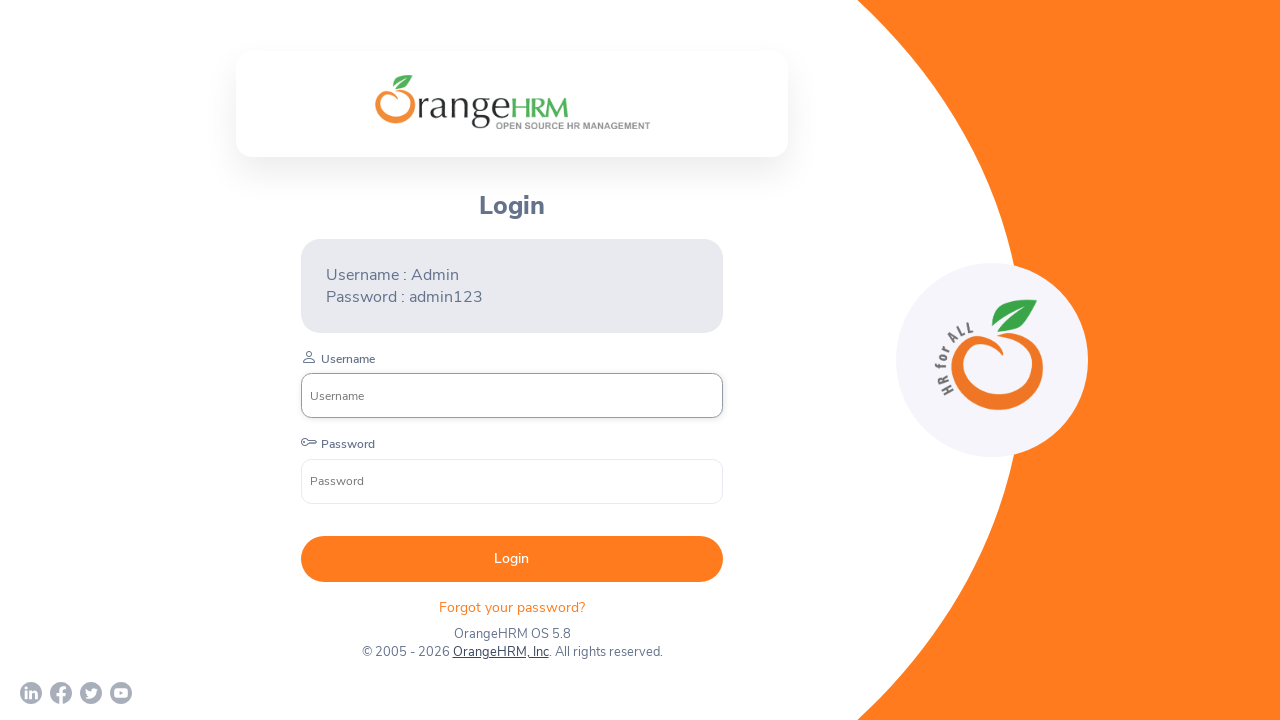

Waited for page to reach domcontentloaded state
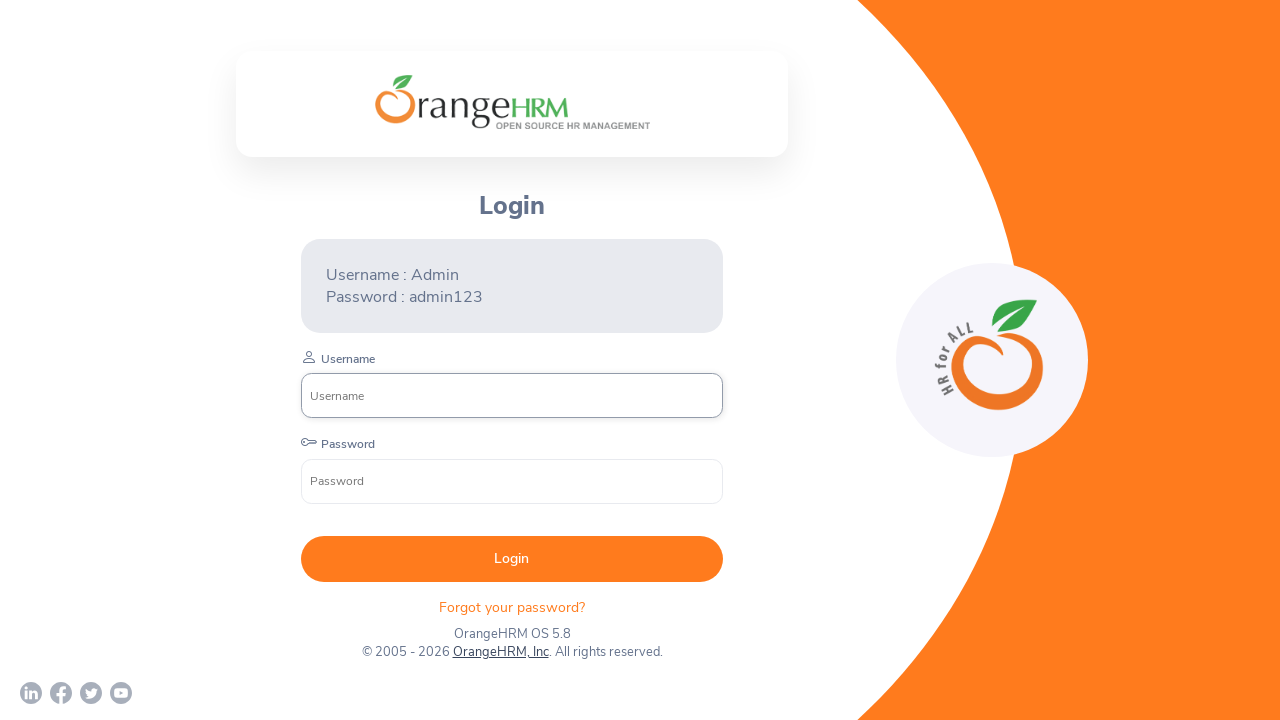

Retrieved page title: OrangeHRM
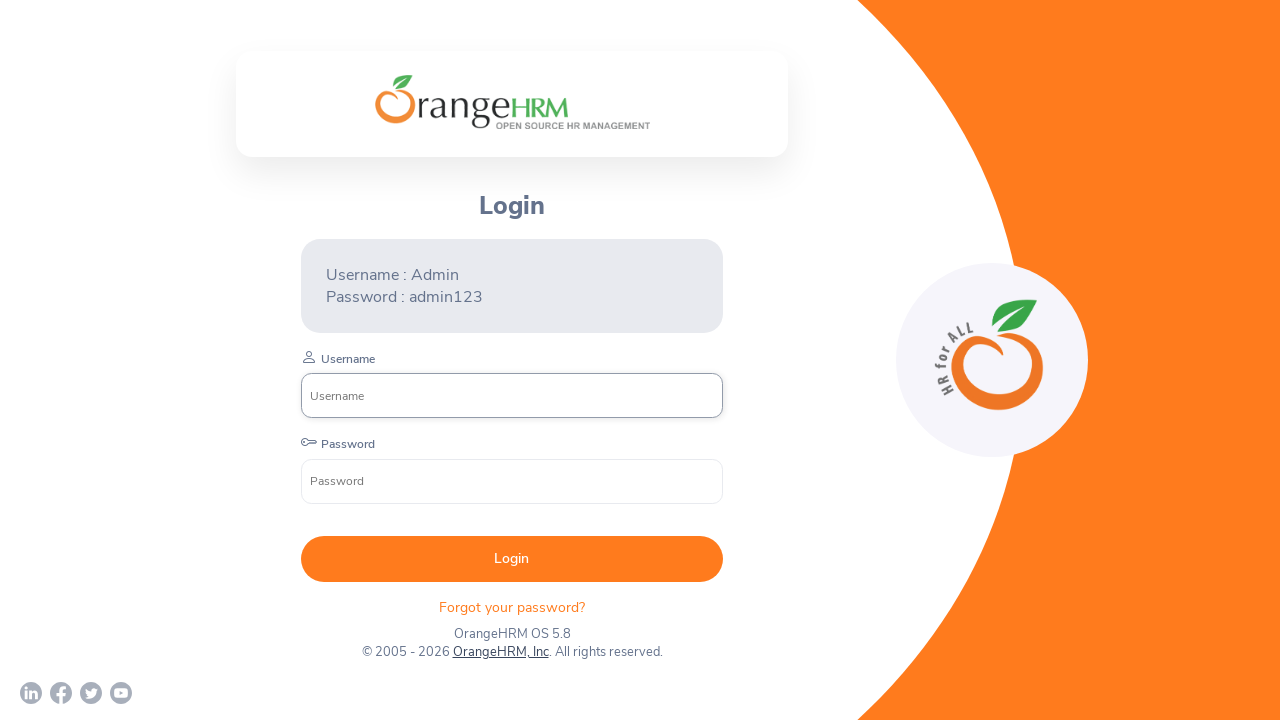

Verified page title is 'OrangeHRM'
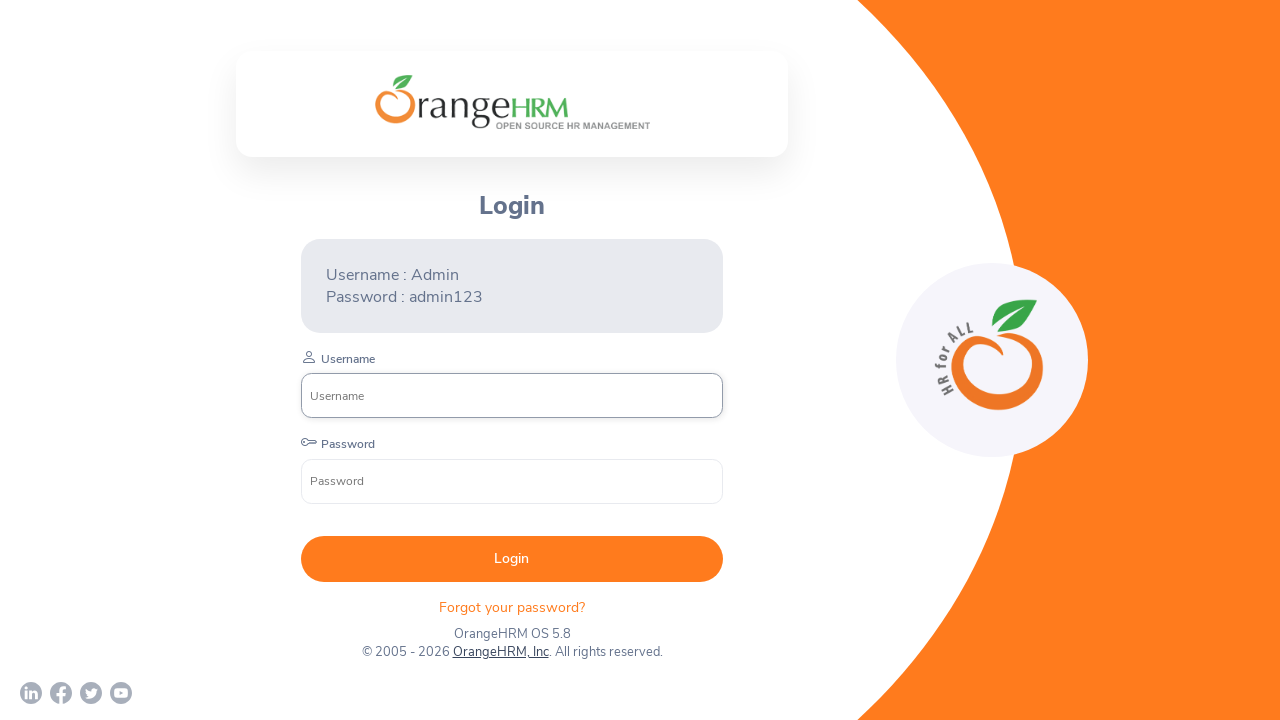

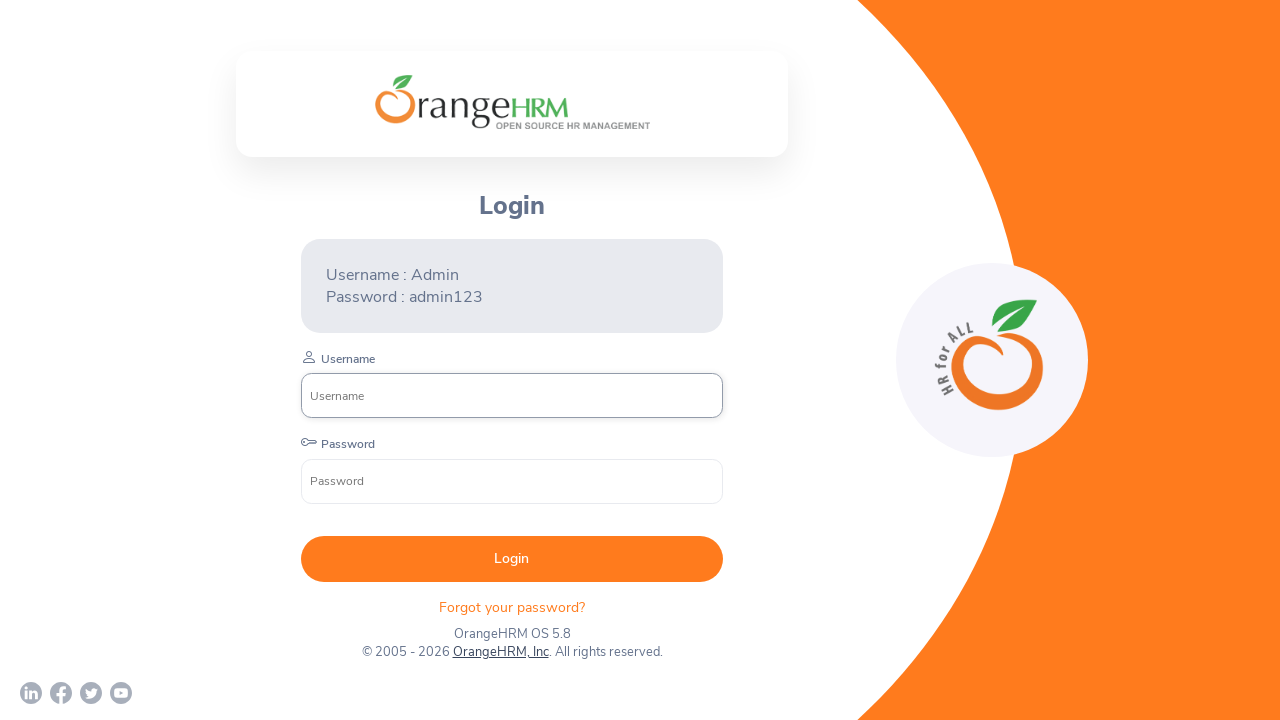